Tests that the registration form shows validation error when password is too short

Starting URL: https://alada.vn/tai-khoan/dang-ky.html

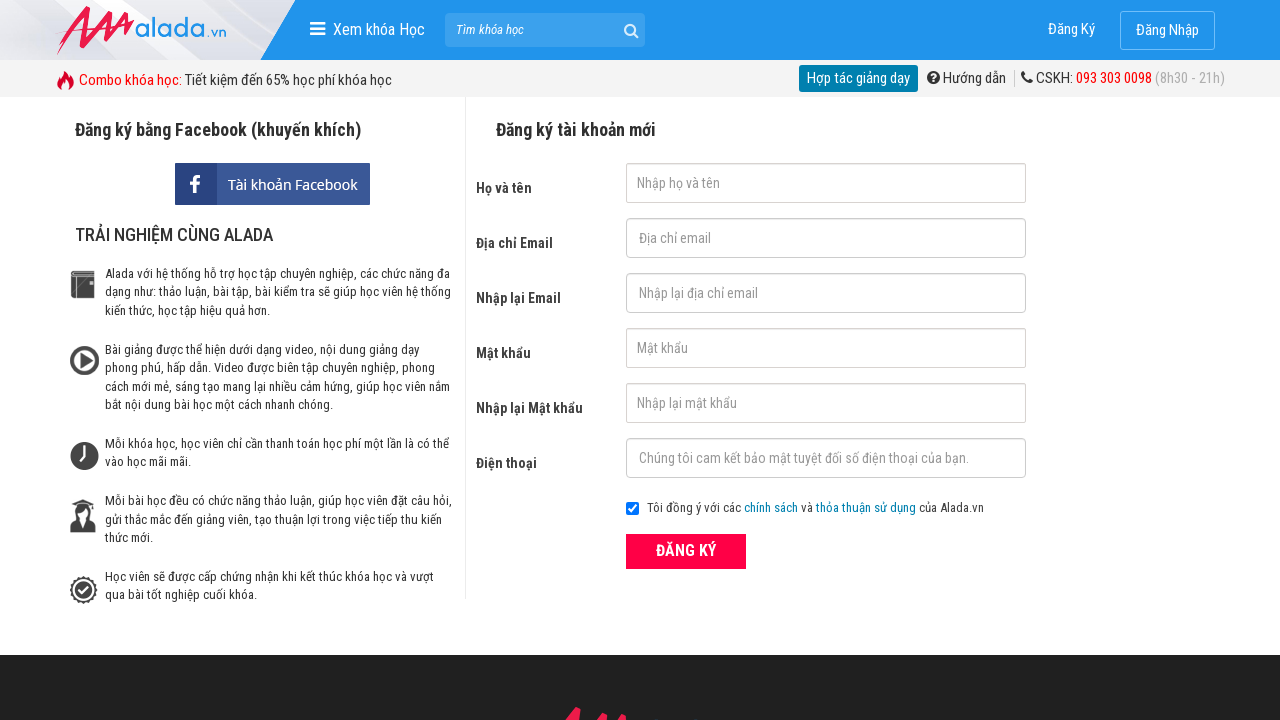

Filled password field with '123' (too short) on #txtPassword
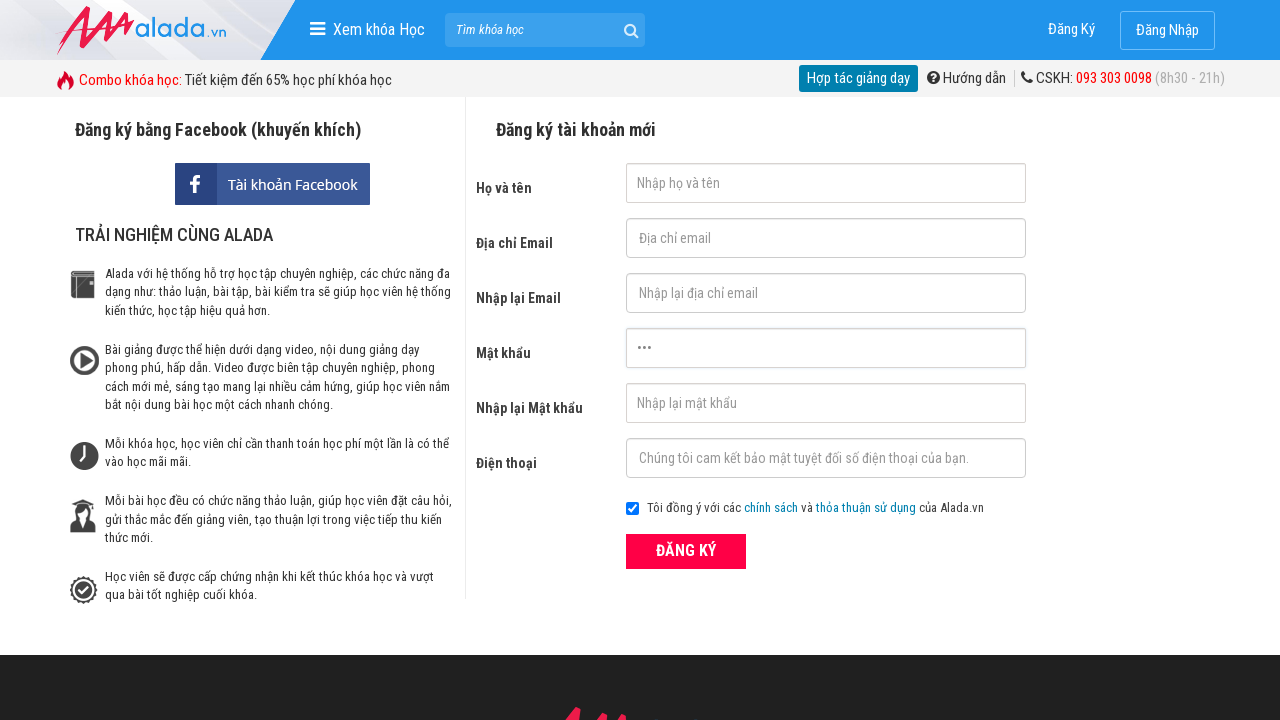

Filled confirm password field with '123' (too short) on #txtCPassword
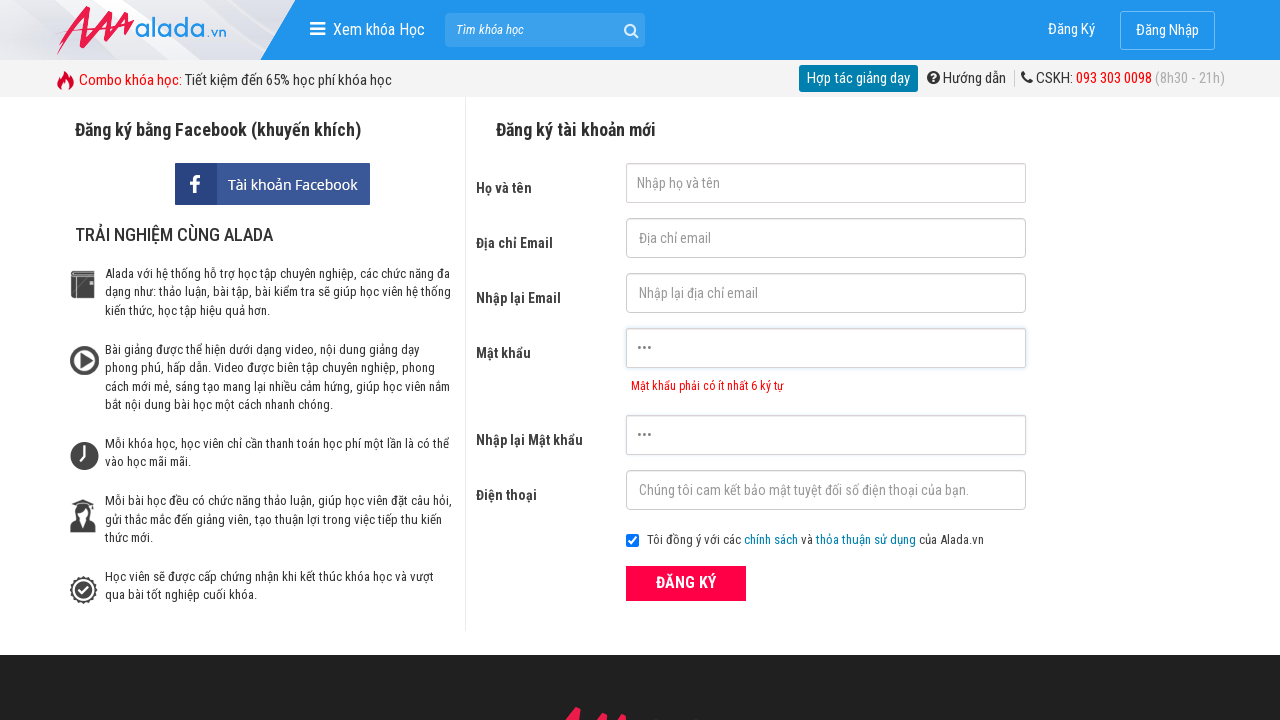

Clicked ĐĂNG KÝ (register) button at (686, 583) on xpath=//button[text()='ĐĂNG KÝ' and @type='submit']
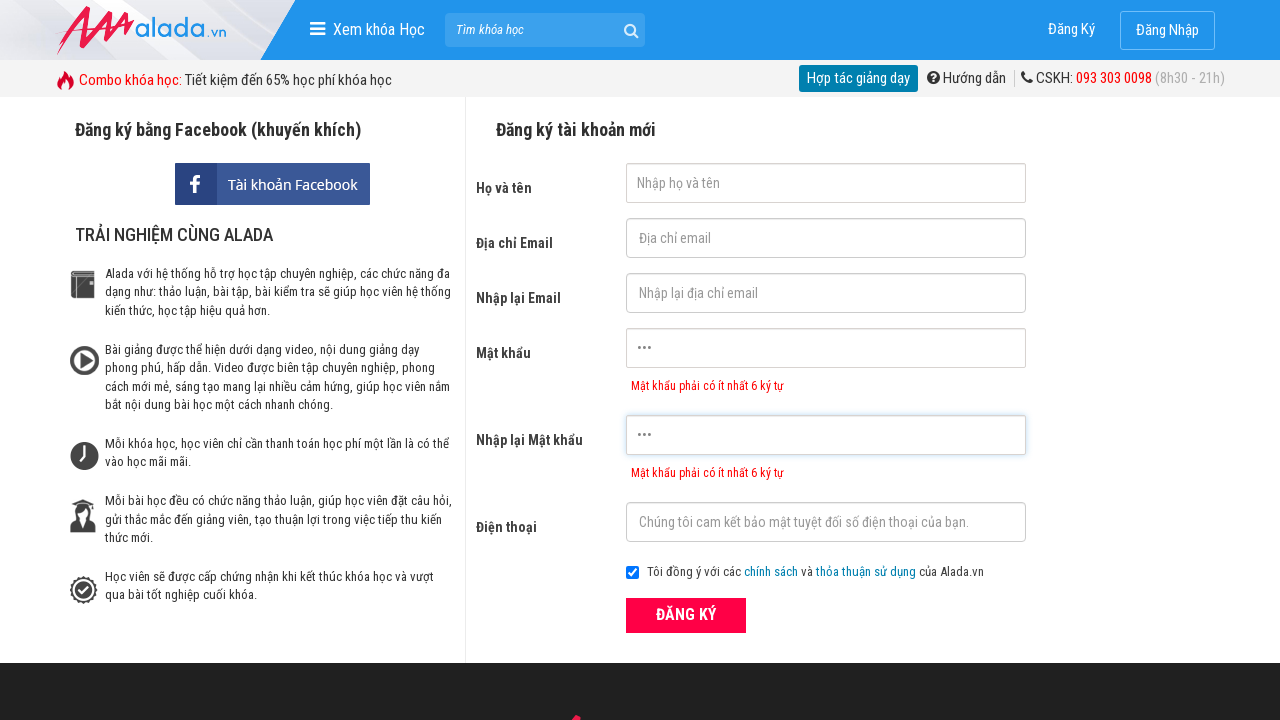

Password error message appeared
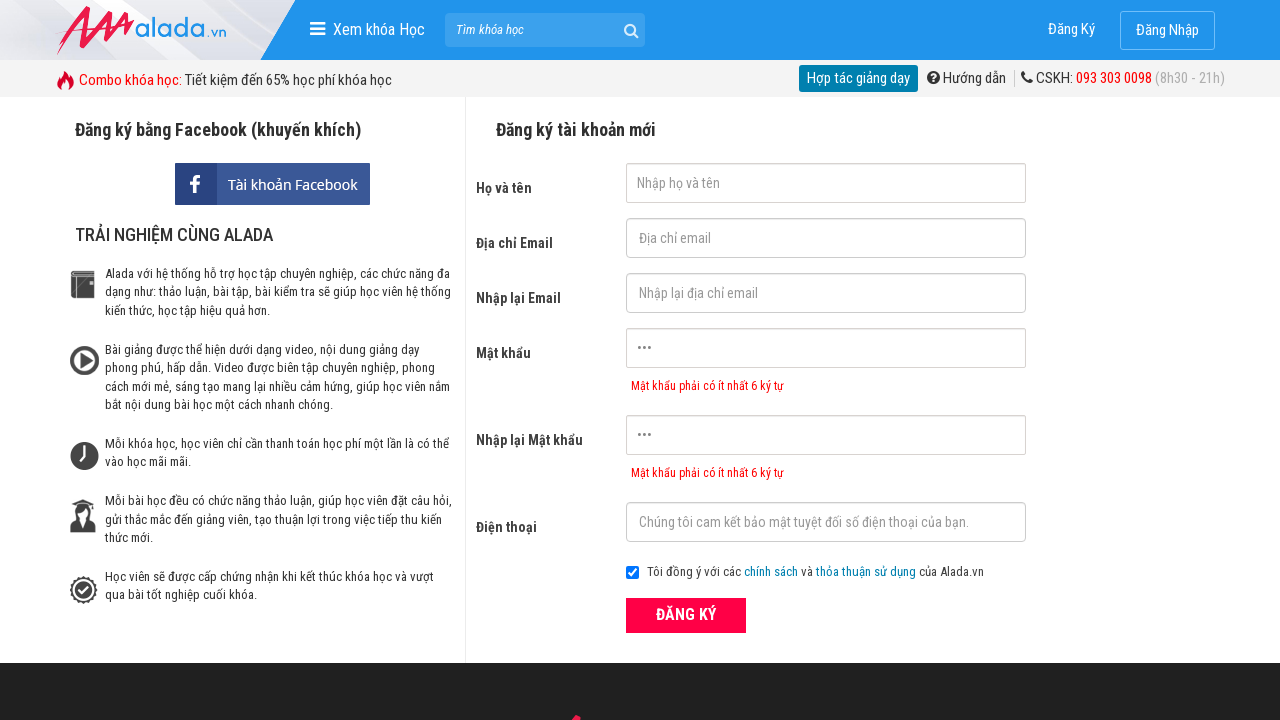

Confirm password error message appeared
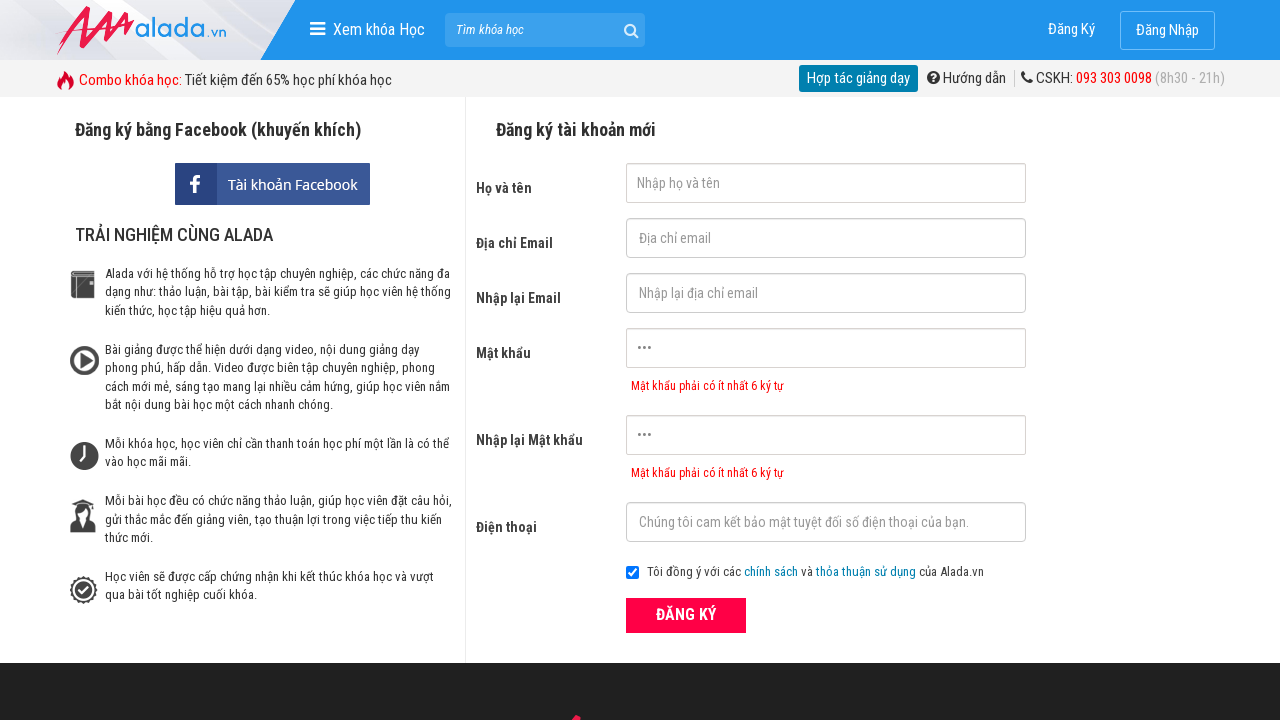

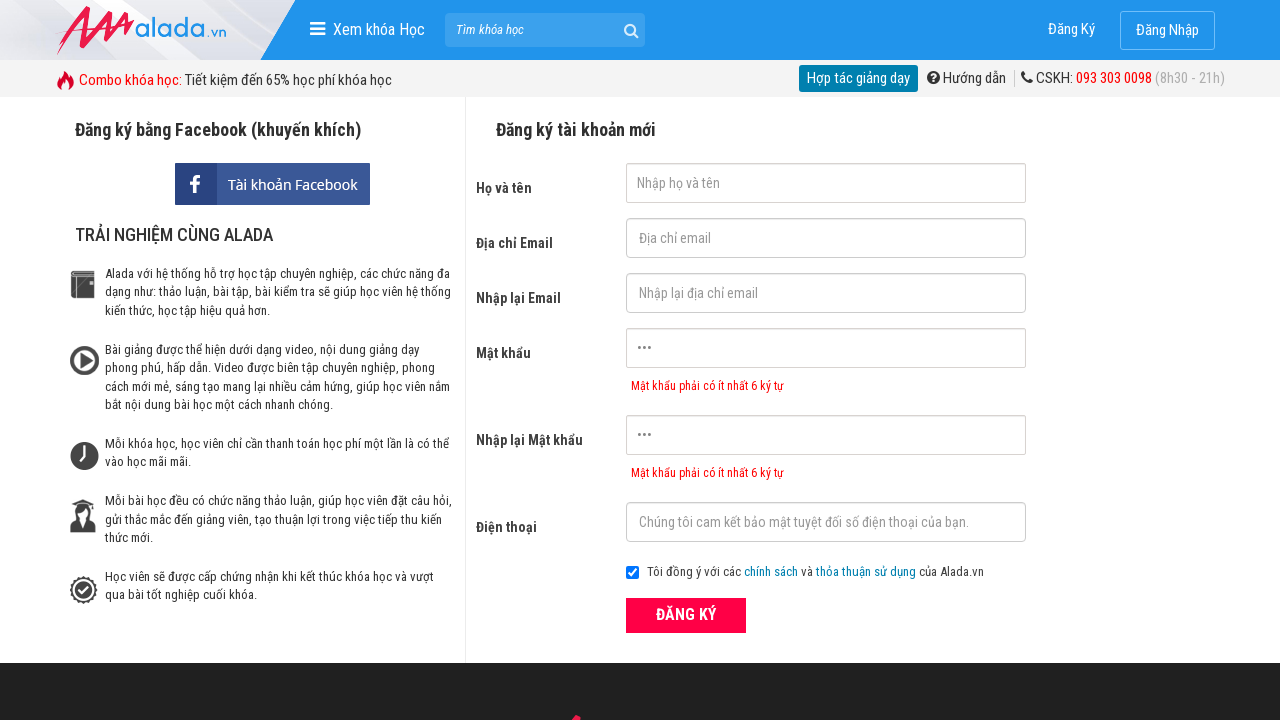